Tests browser window manipulation by setting the window to a small size, waiting, then maximizing it to full screen.

Starting URL: https://mail.rediff.com/cgi-bin/login.cgi

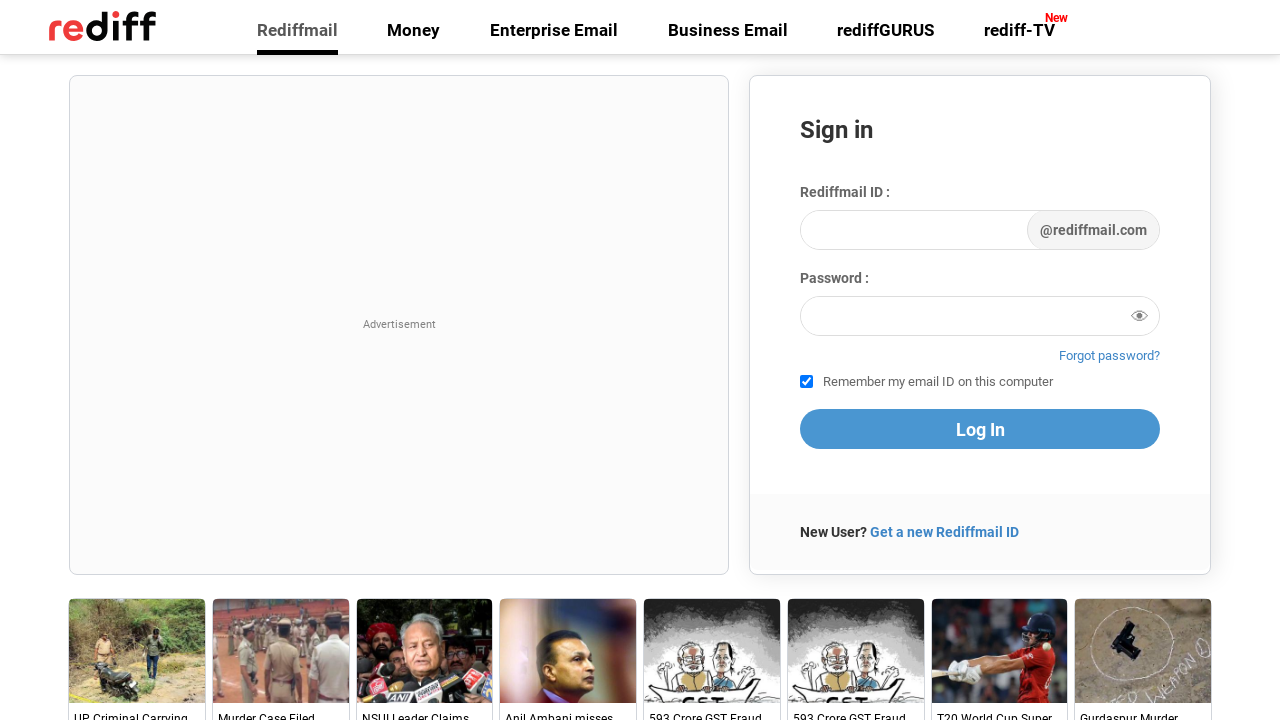

Set browser window to small size (260x292)
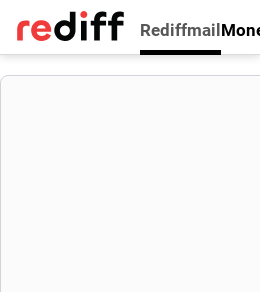

Waited for 5 seconds with minimized window
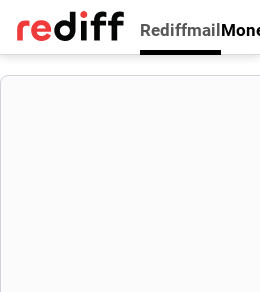

Maximized browser window to full screen (1920x1080)
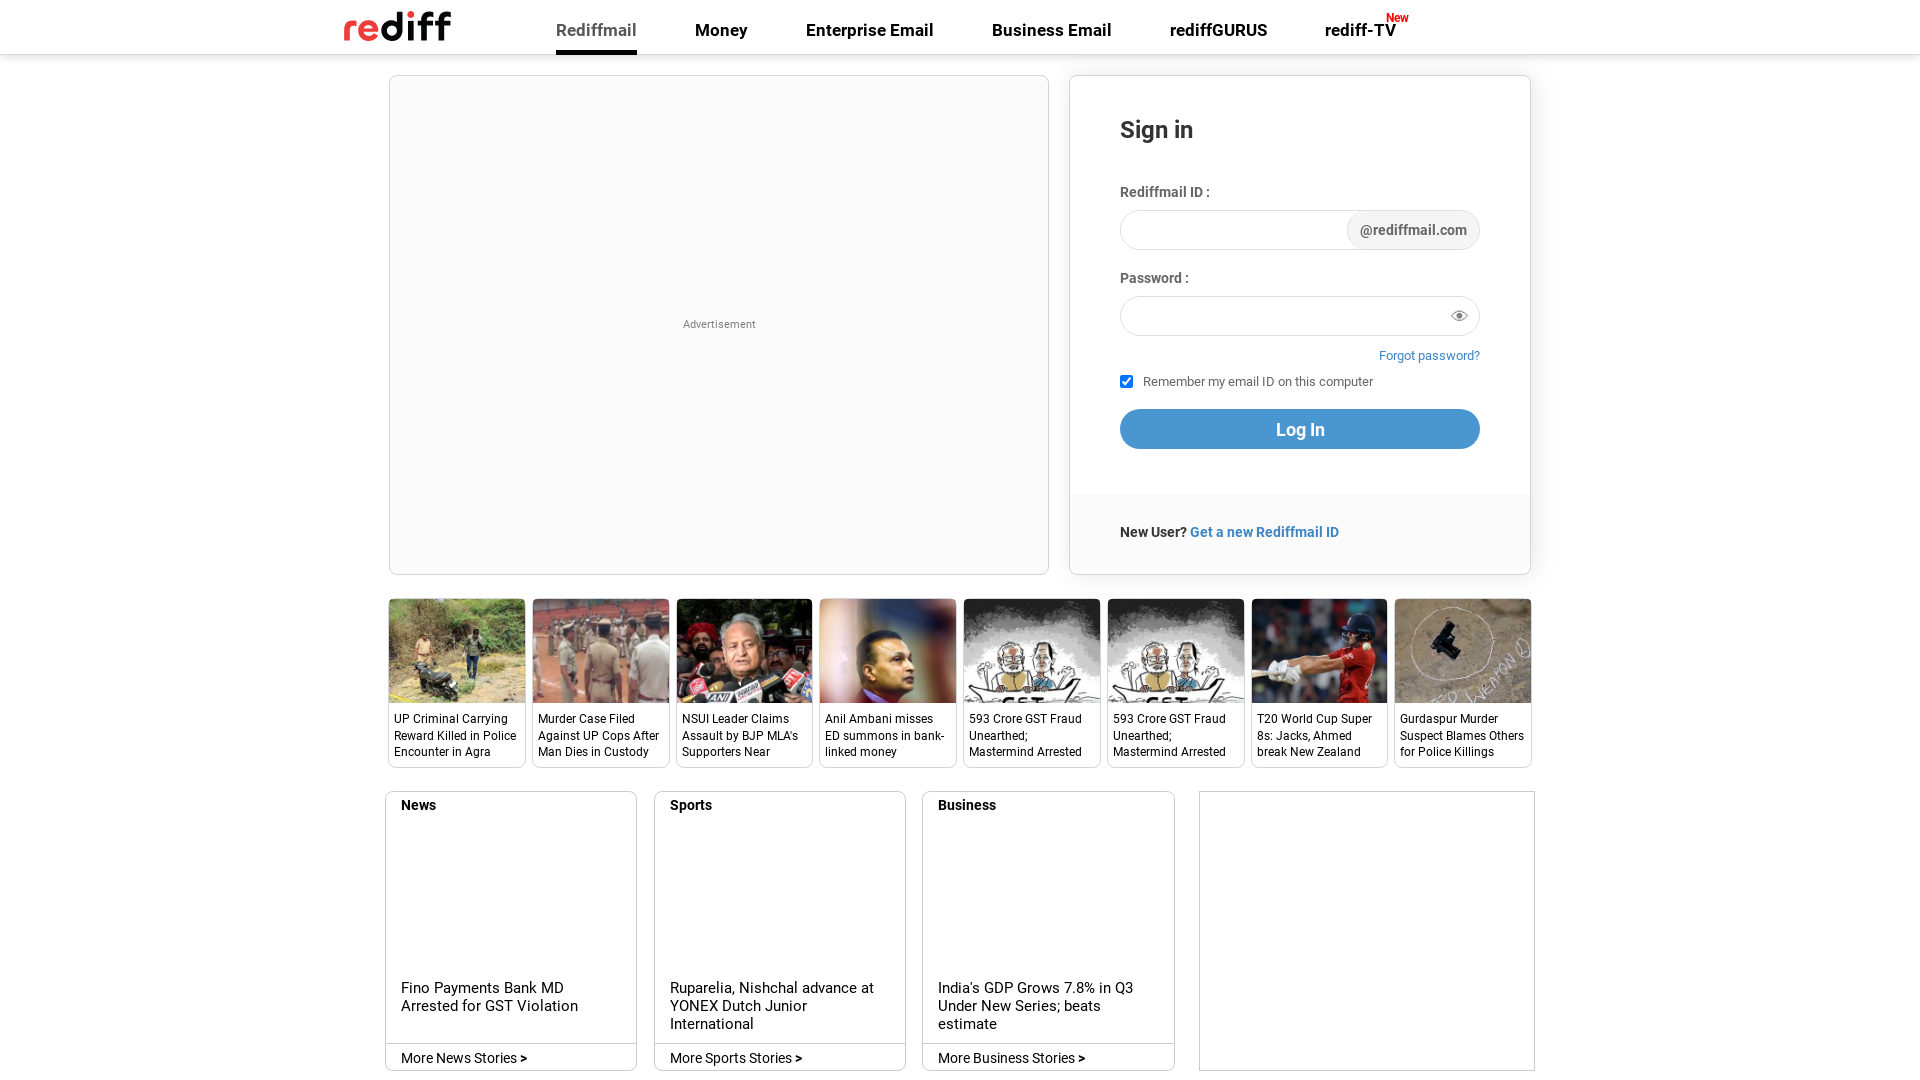

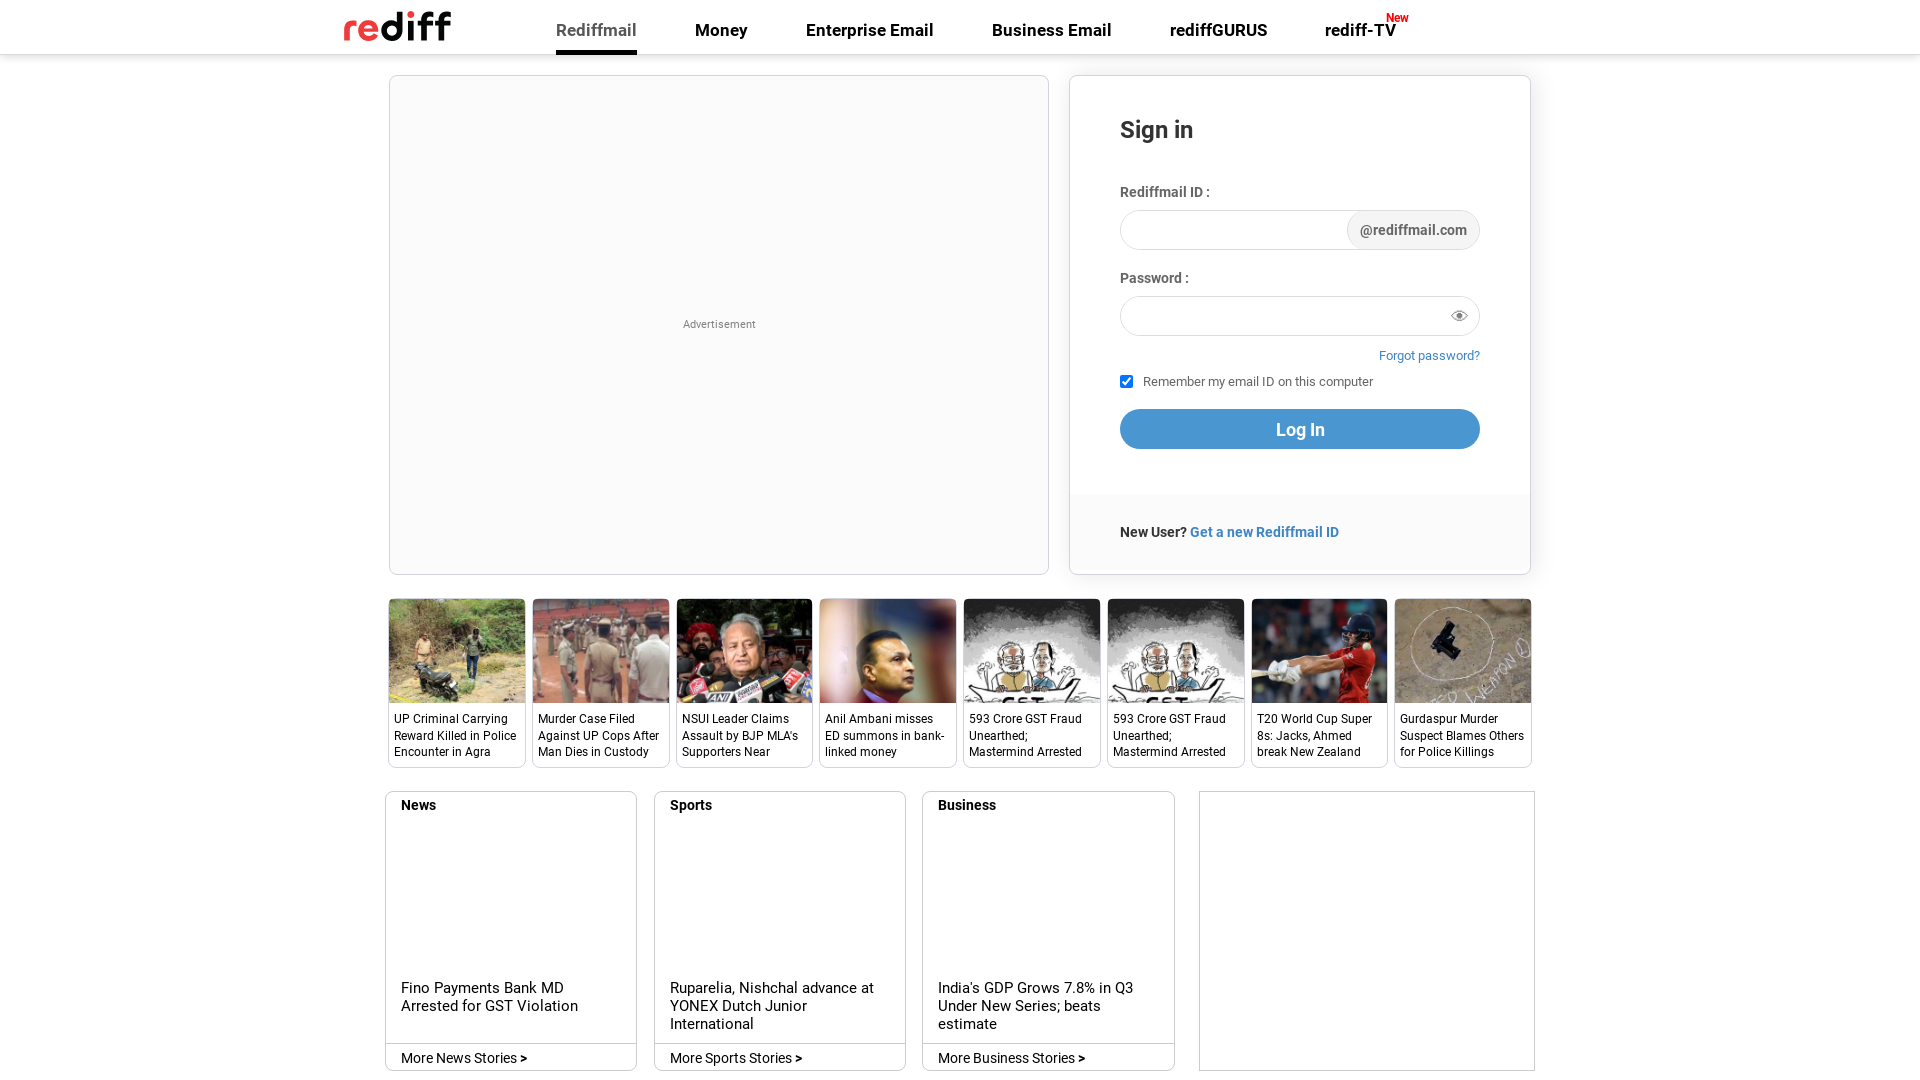